Tests text-based locator functionality by navigating to OrangeHRM's free trial page, finding all "Privacy Policy" links, and clicking the one that contains "Service privacy policy".

Starting URL: https://www.orangehrm.com/en/30-day-free-trial

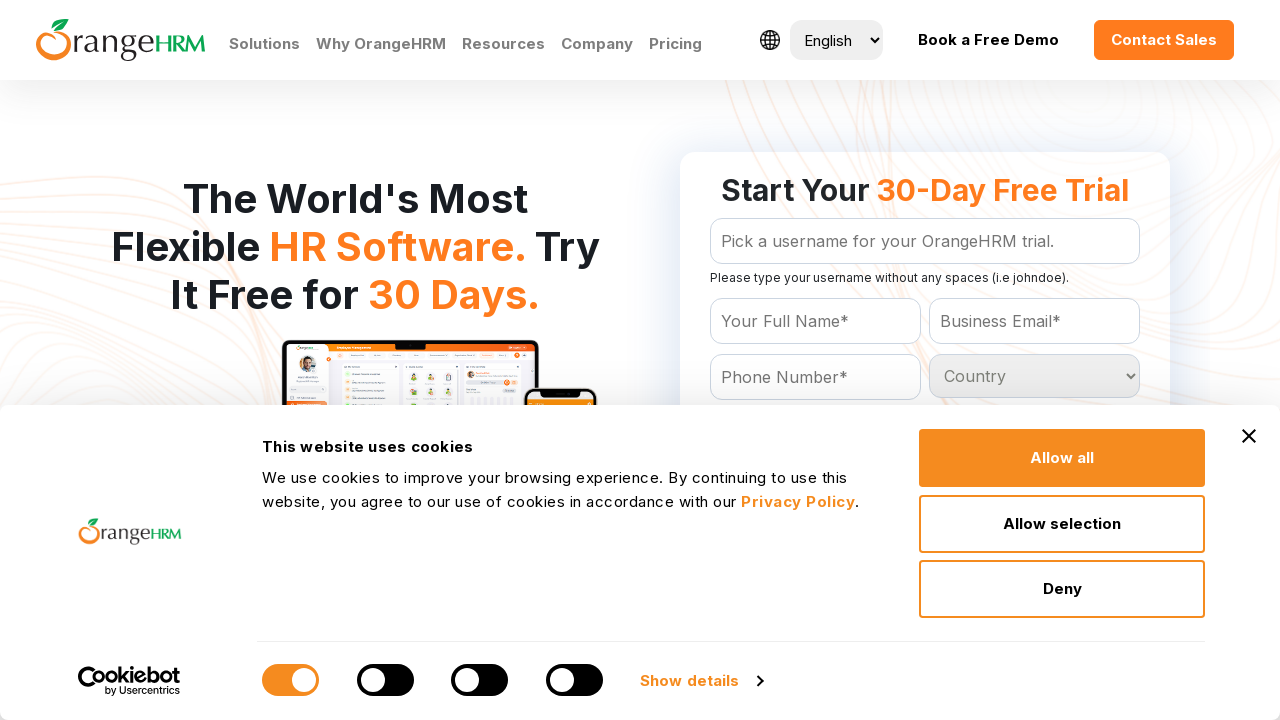

Navigated to OrangeHRM 30-day free trial page
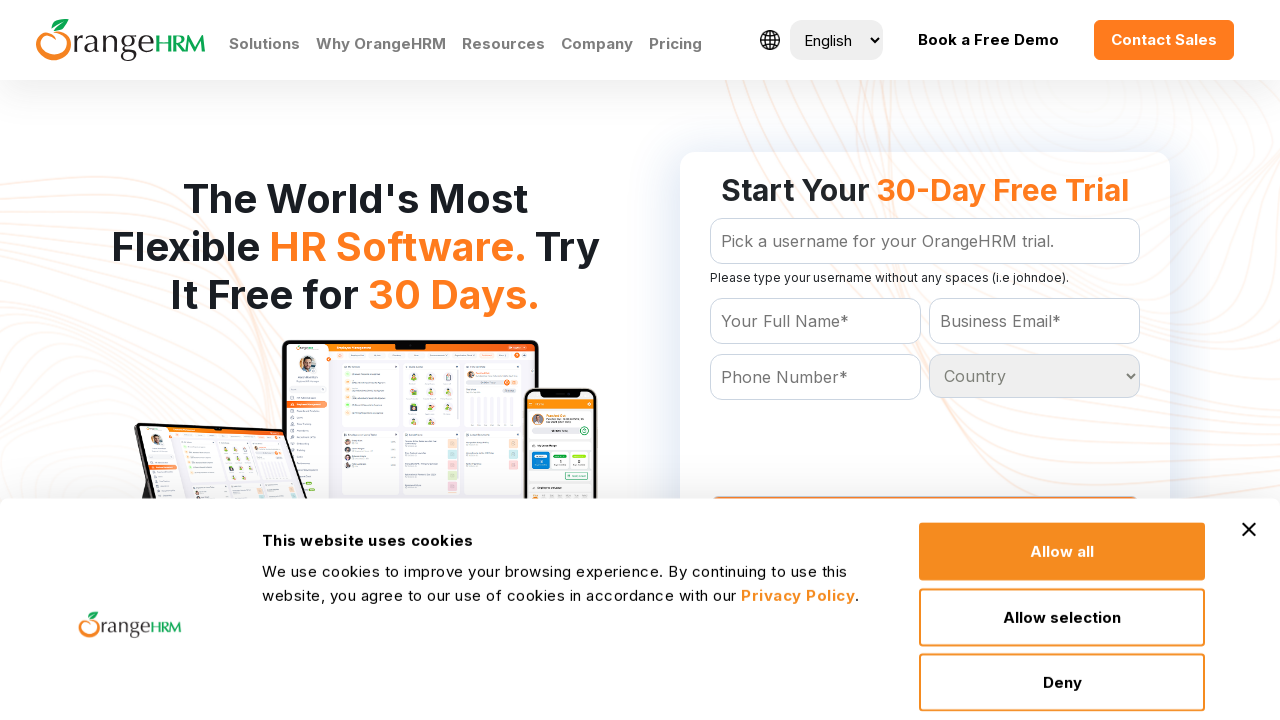

Located all 'Privacy Policy' links on the page
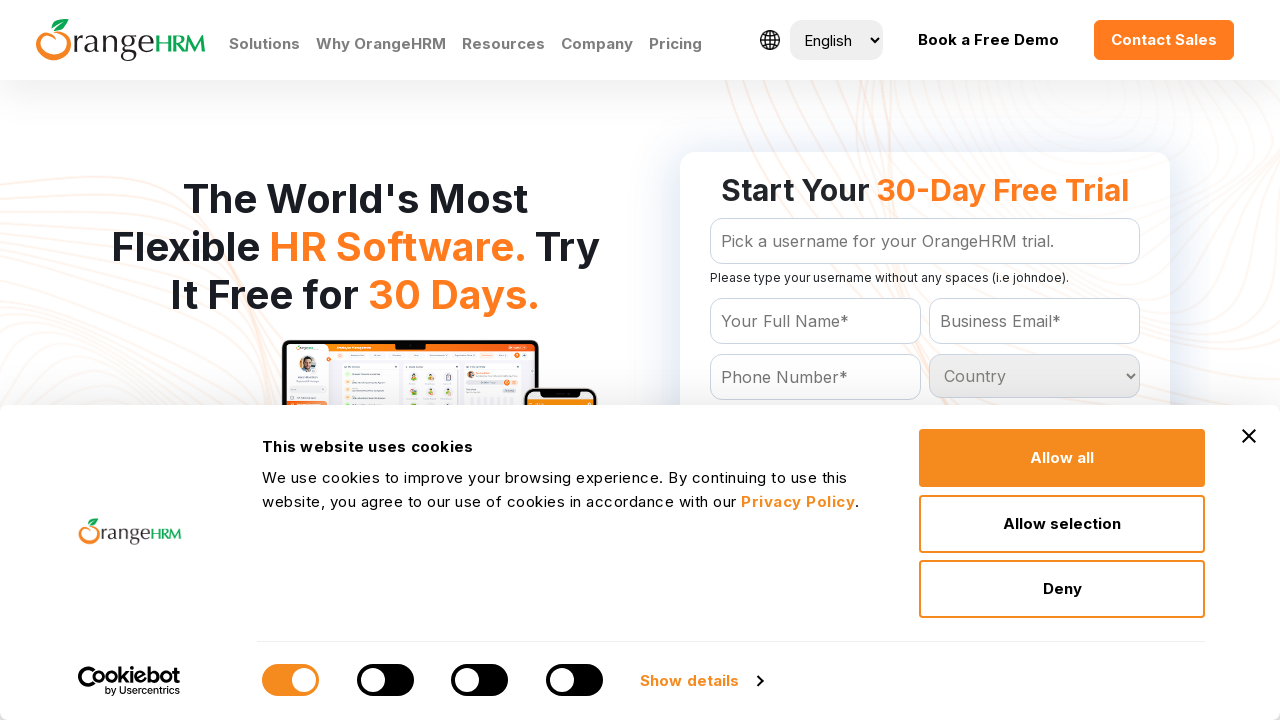

Found 6 'Privacy Policy' link(s)
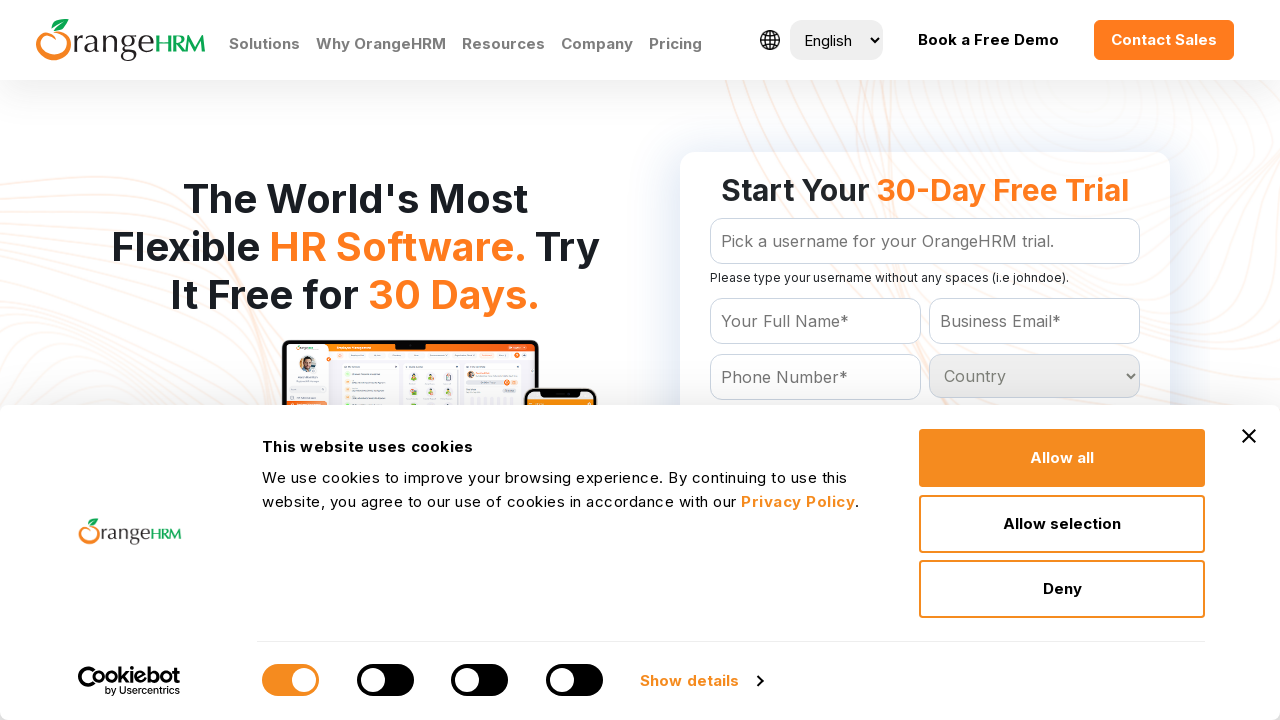

Retrieved text content from 'Privacy Policy' link 1: 'Privacy Policy'
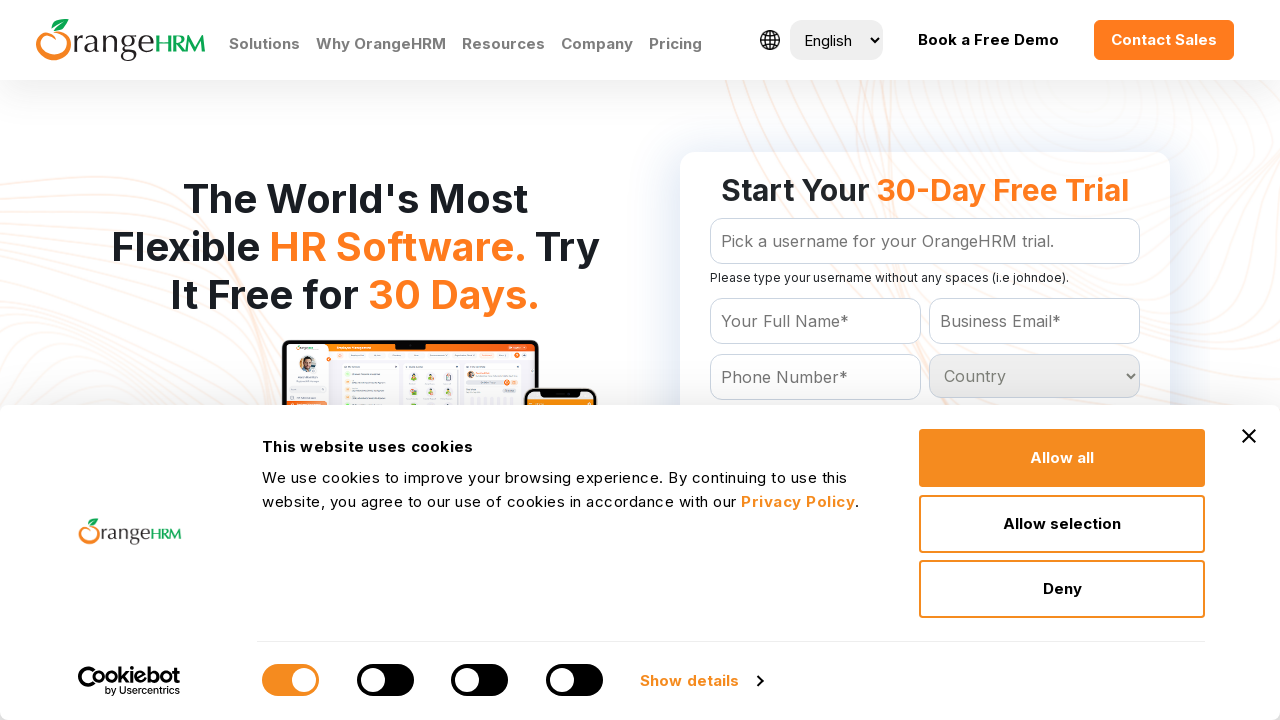

Retrieved text content from 'Privacy Policy' link 2: 'Privacy Policy'
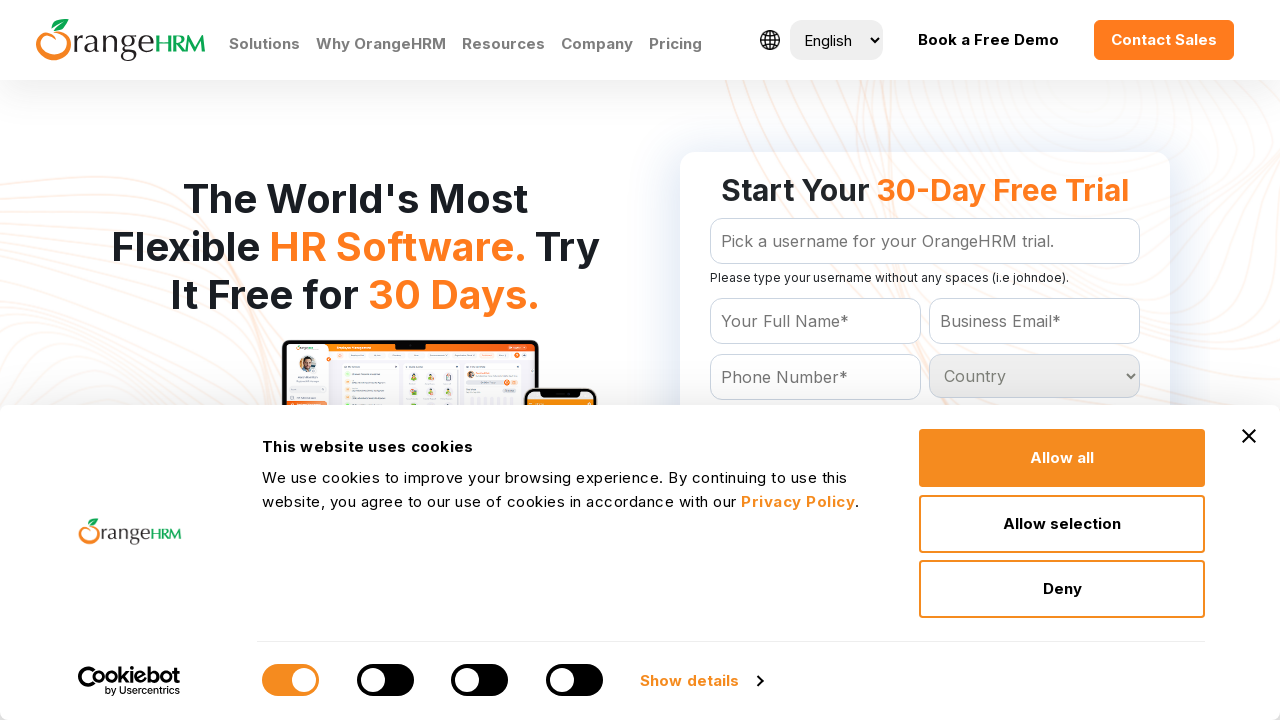

Retrieved text content from 'Privacy Policy' link 3: ' Privacy Policy. '
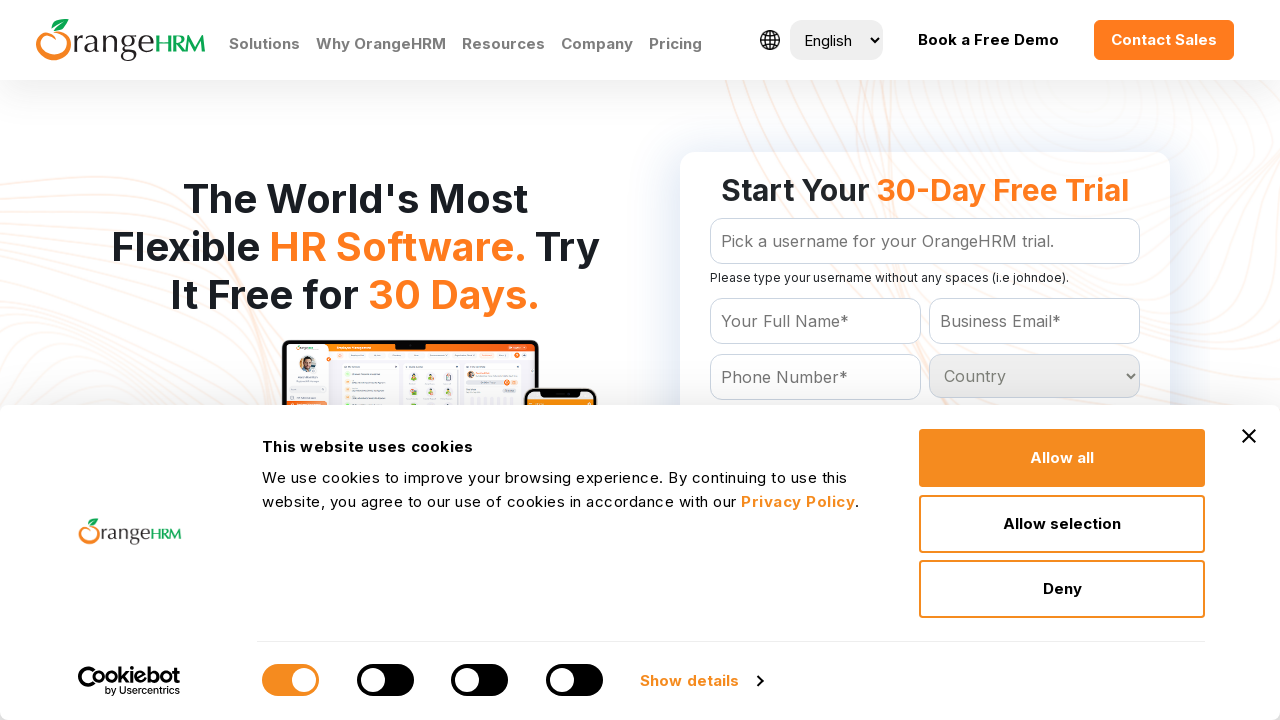

Retrieved text content from 'Privacy Policy' link 4: '
                                                Privacy Policy
                                            '
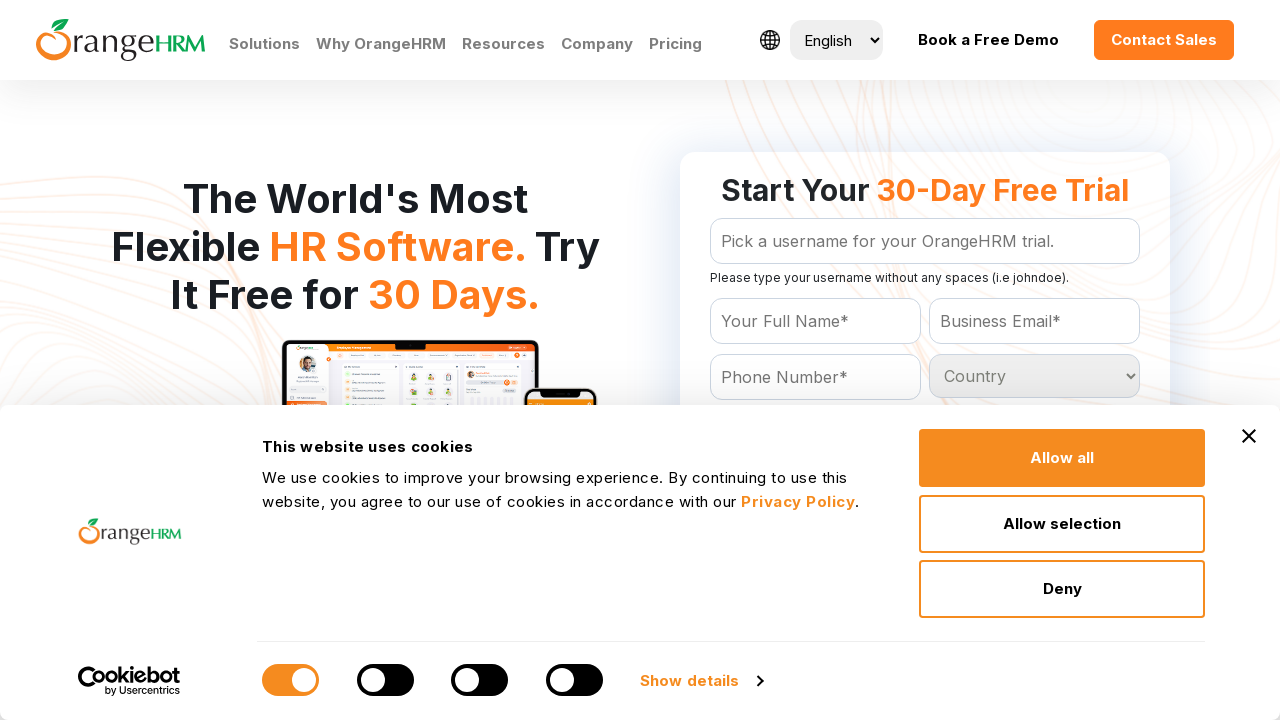

Retrieved text content from 'Privacy Policy' link 5: '
                                                Service Privacy Policy
                                            '
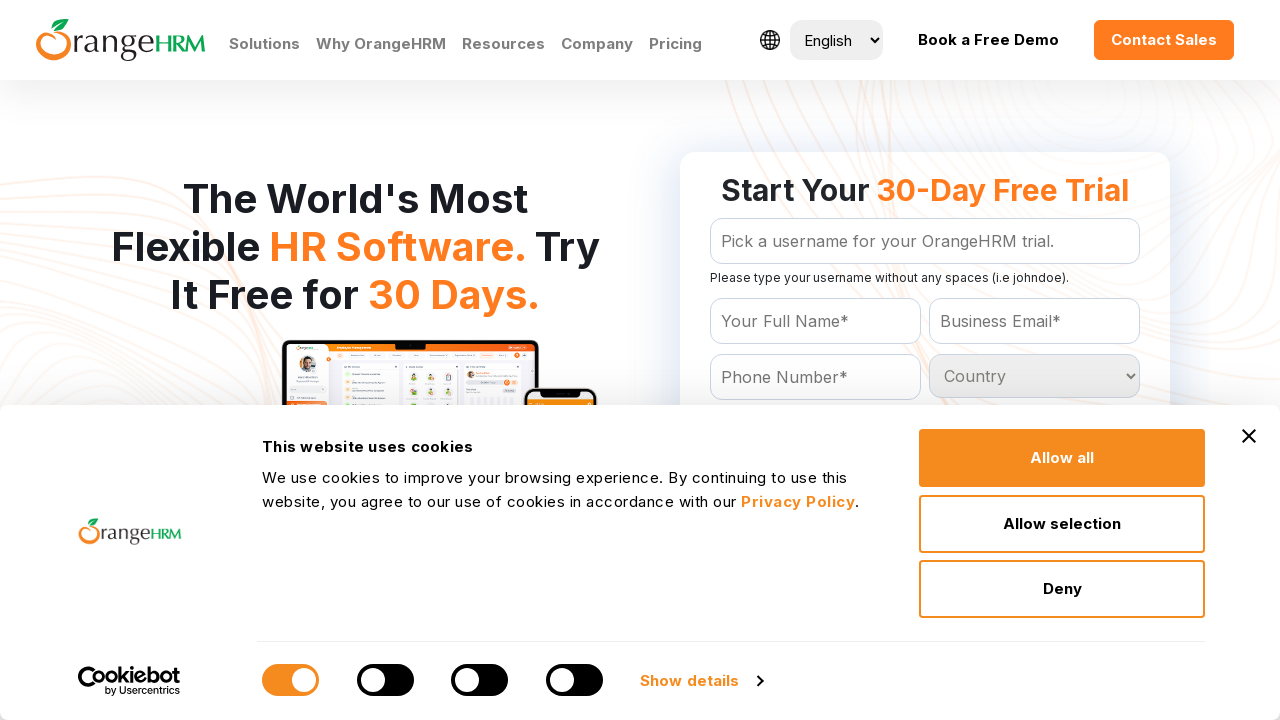

Retrieved text content from 'Privacy Policy' link 6: '
                                                DPF Privacy Policy
                                            '
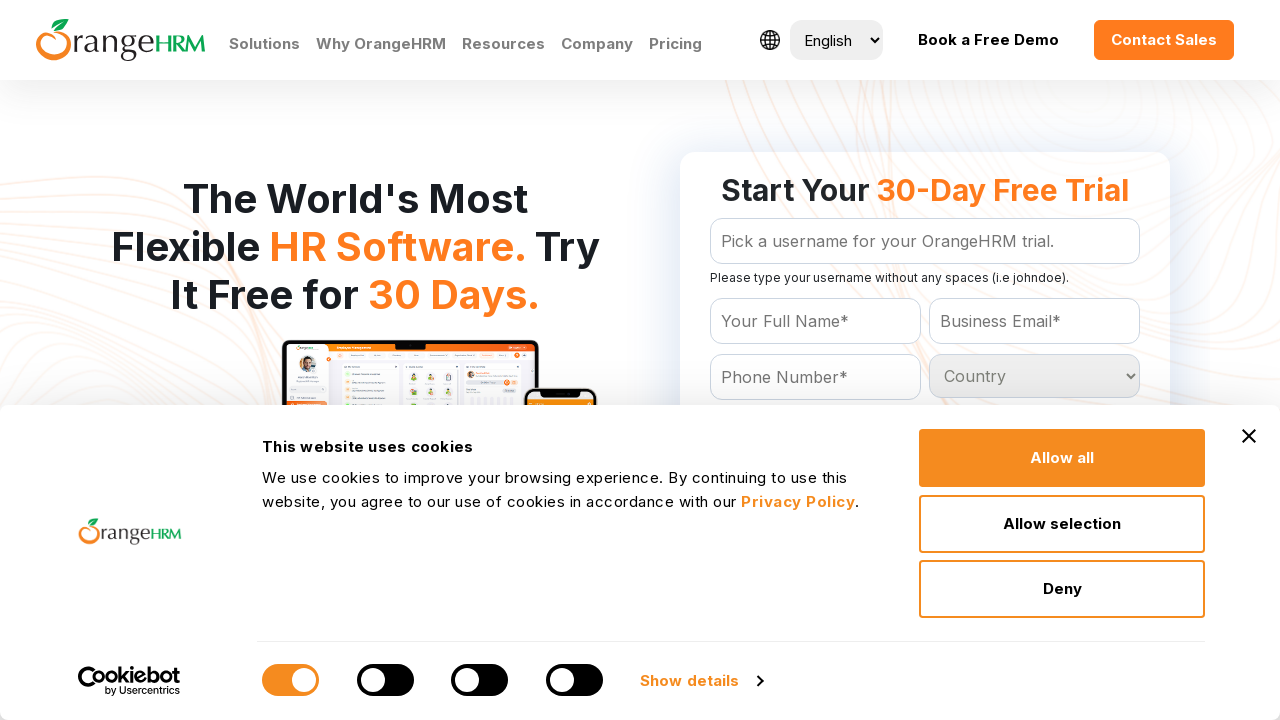

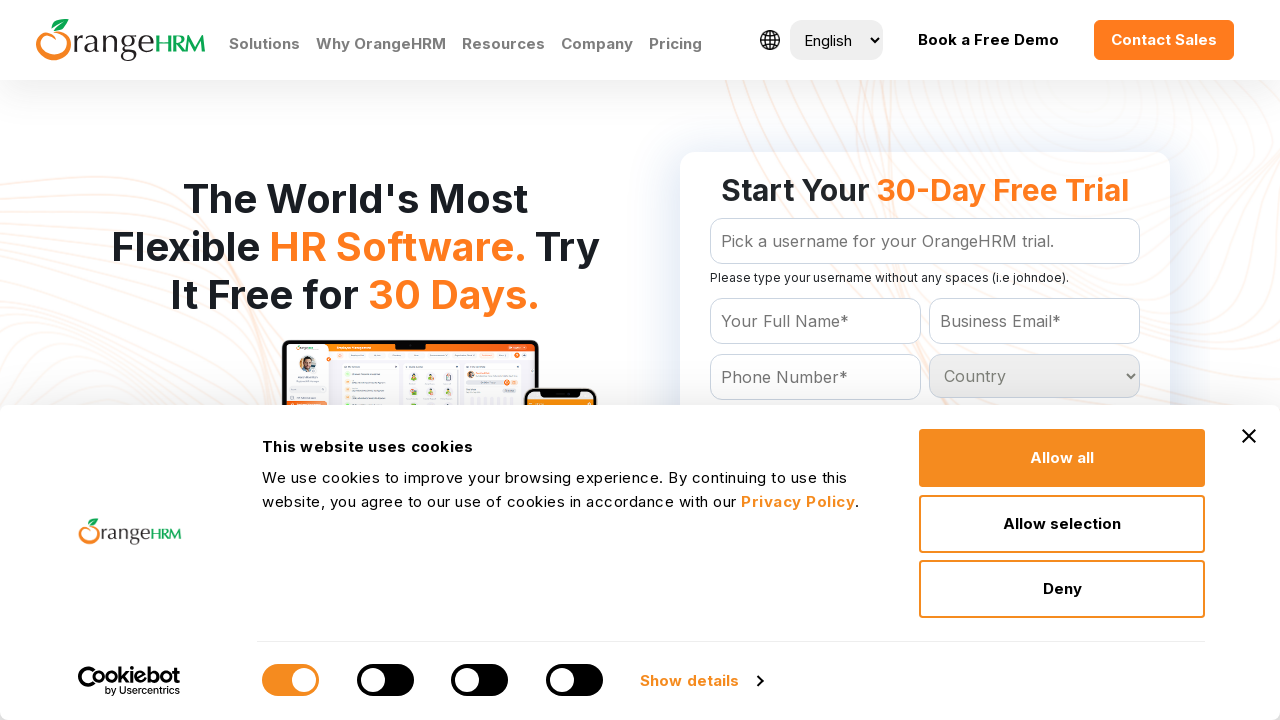